Tests editing a todo item by double-clicking and entering new text

Starting URL: https://demo.playwright.dev/todomvc

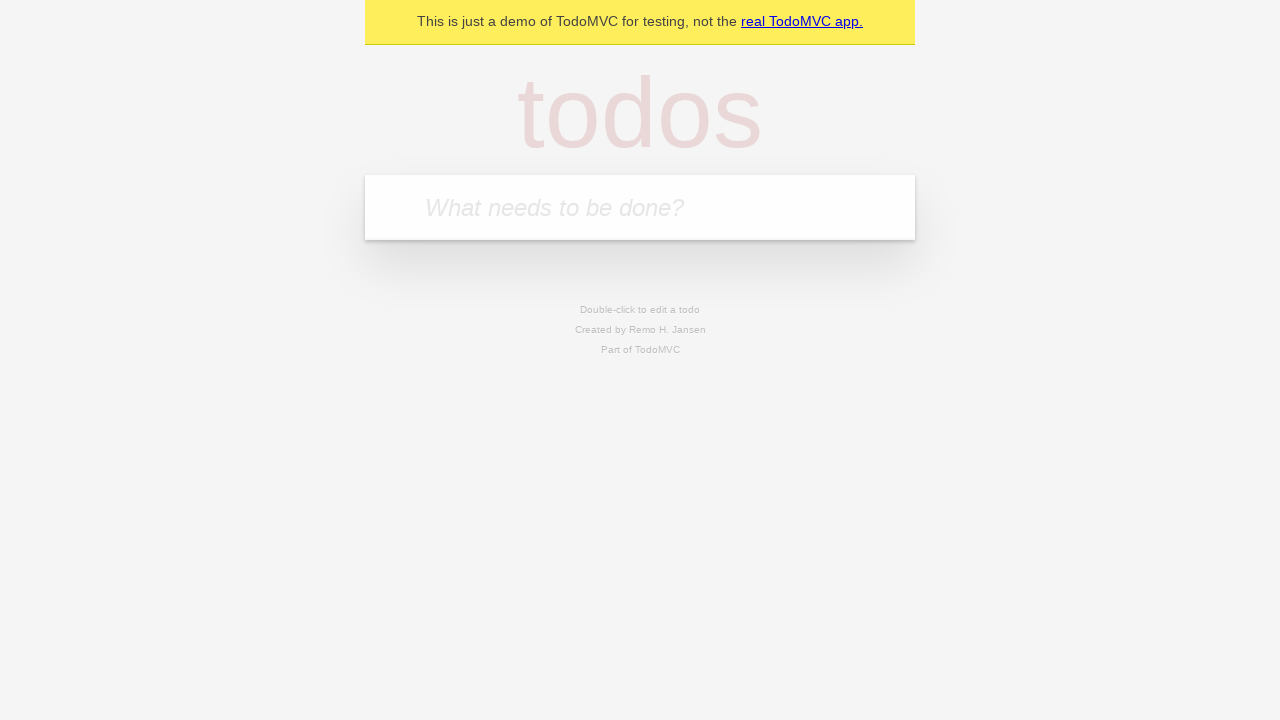

Filled new todo field with 'buy some cheese' on .new-todo
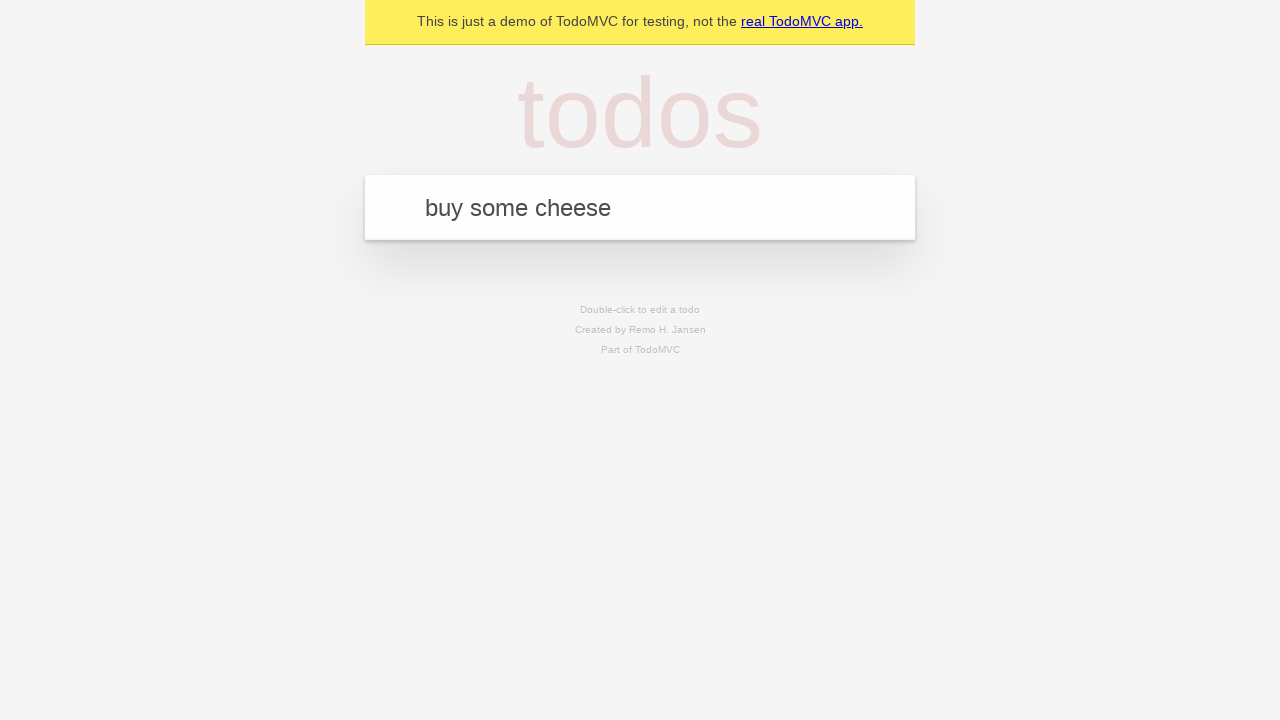

Pressed Enter to add first todo on .new-todo
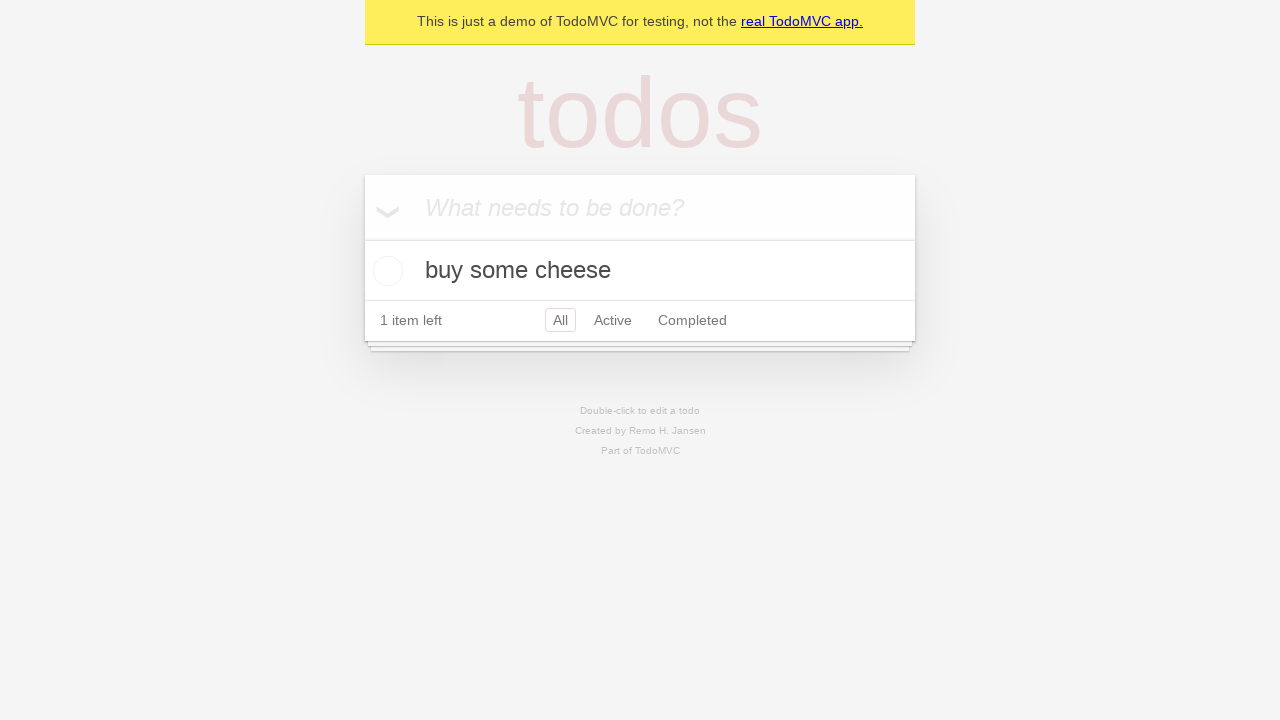

Filled new todo field with 'feed the cat' on .new-todo
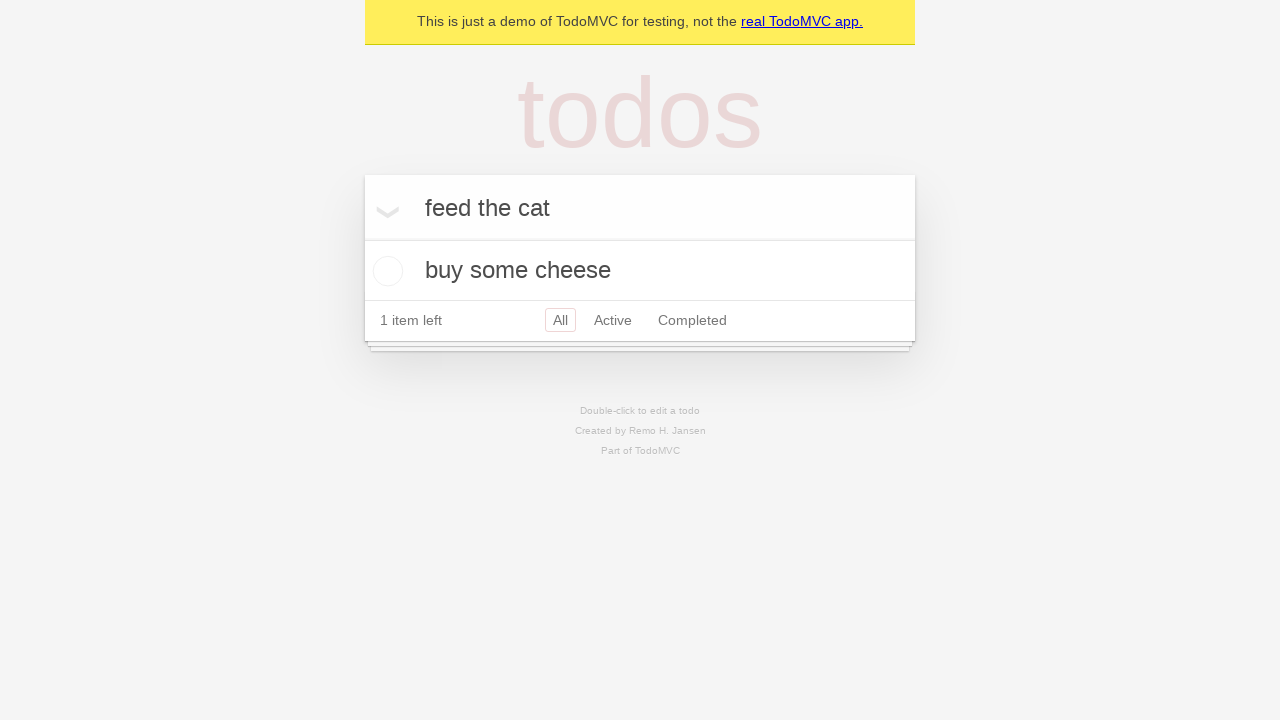

Pressed Enter to add second todo on .new-todo
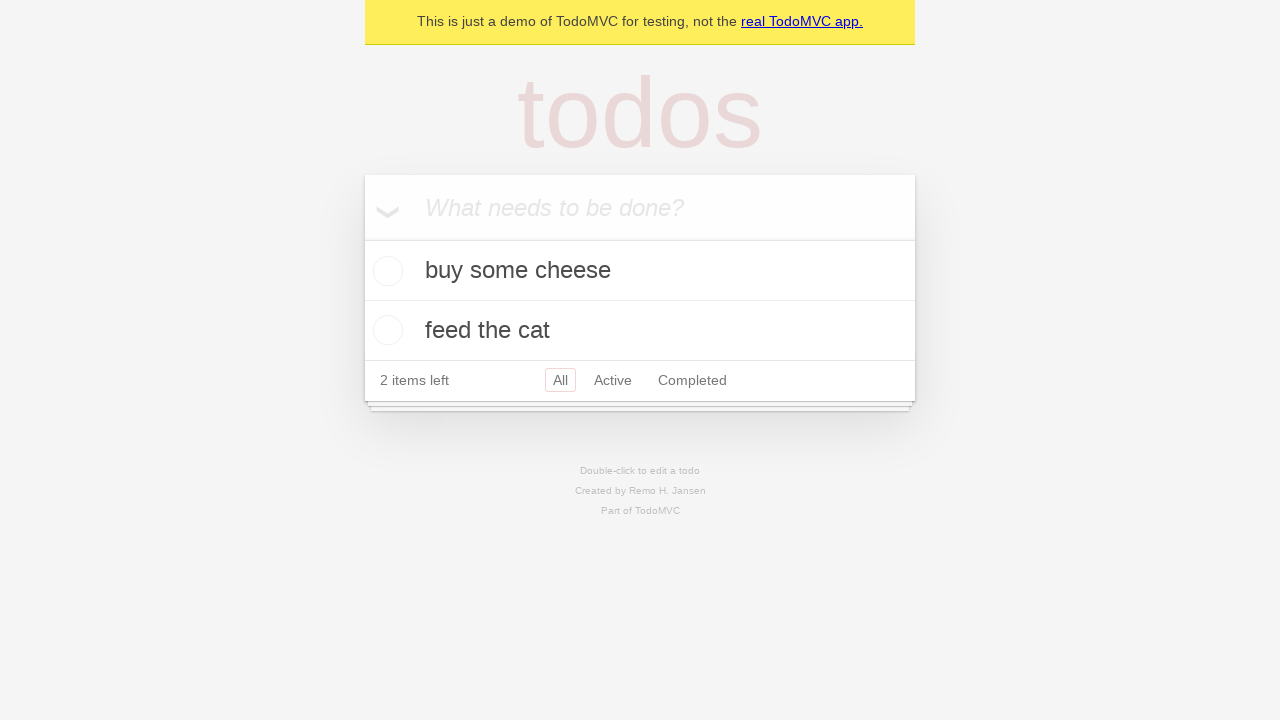

Filled new todo field with 'book a doctors appointment' on .new-todo
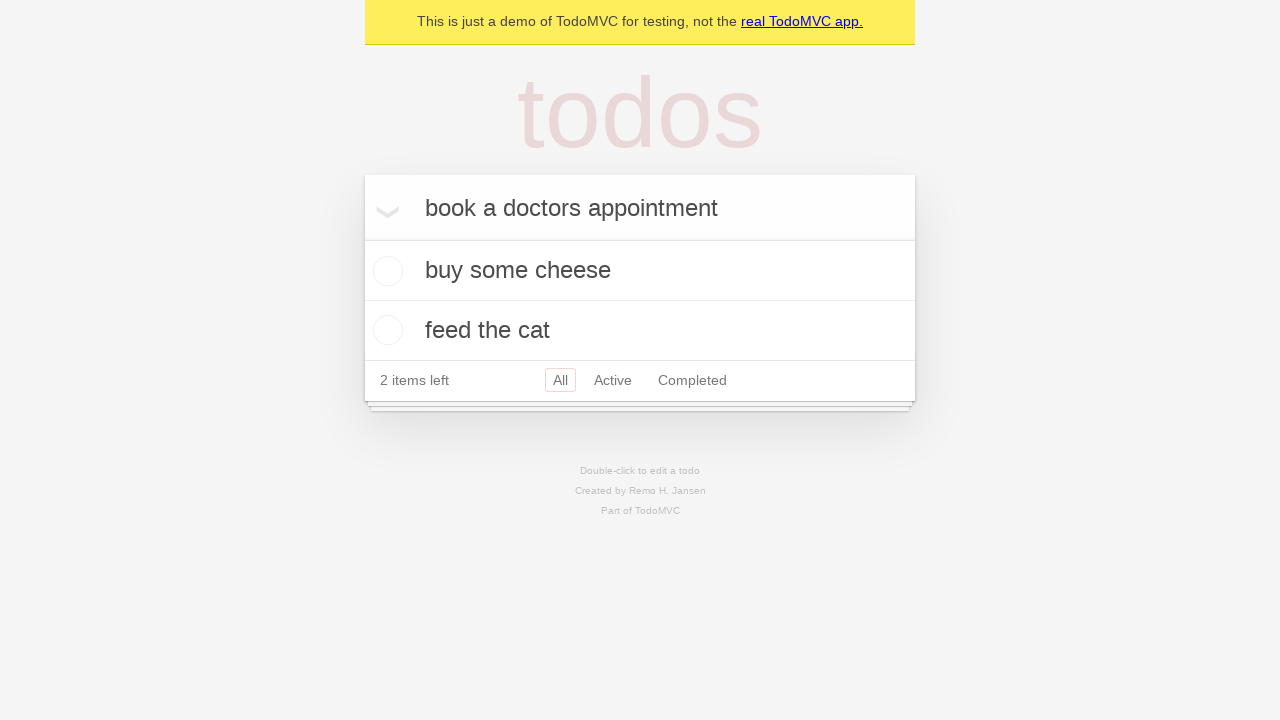

Pressed Enter to add third todo on .new-todo
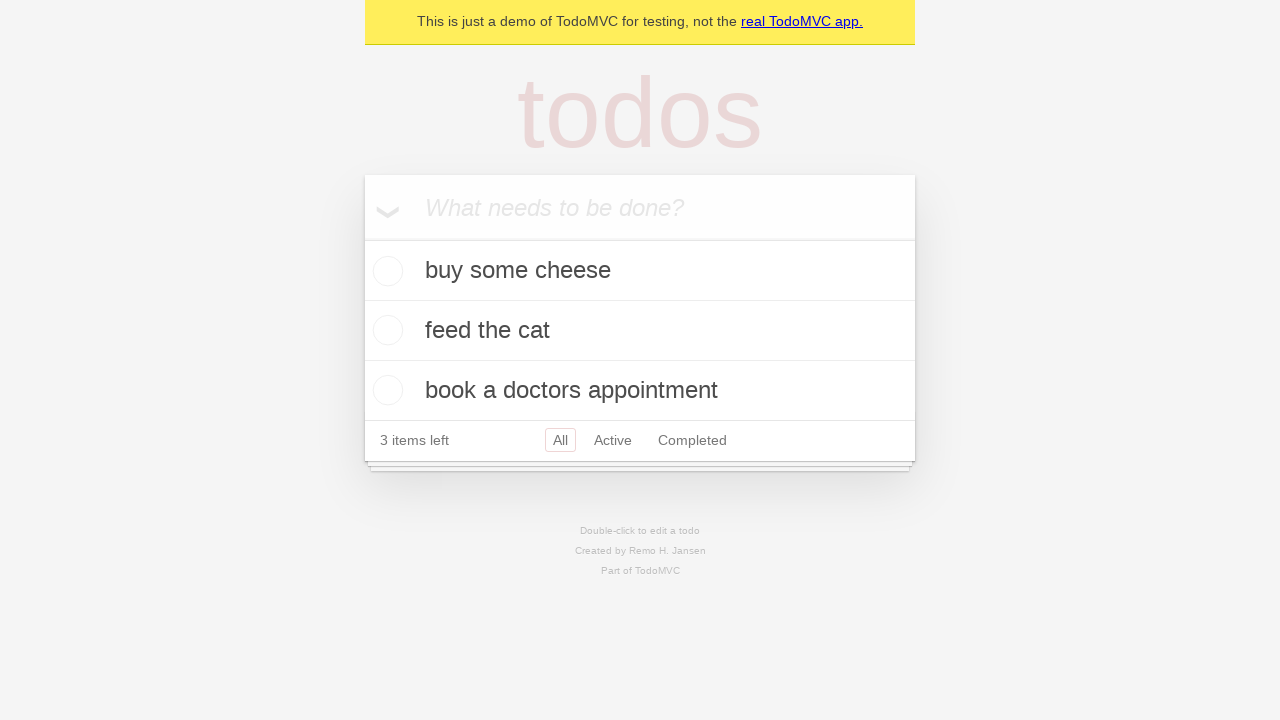

Waited for all 3 todo items to load
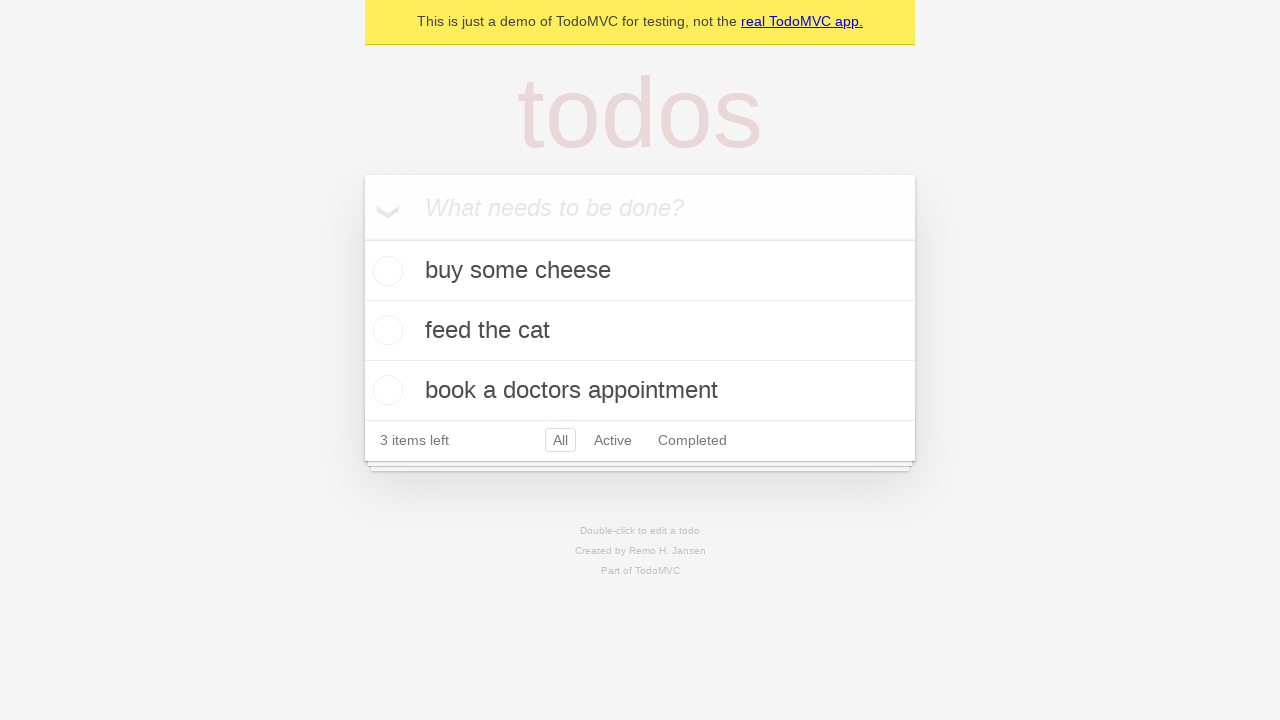

Double-clicked second todo item to enable edit mode at (640, 331) on .todo-list li >> nth=1
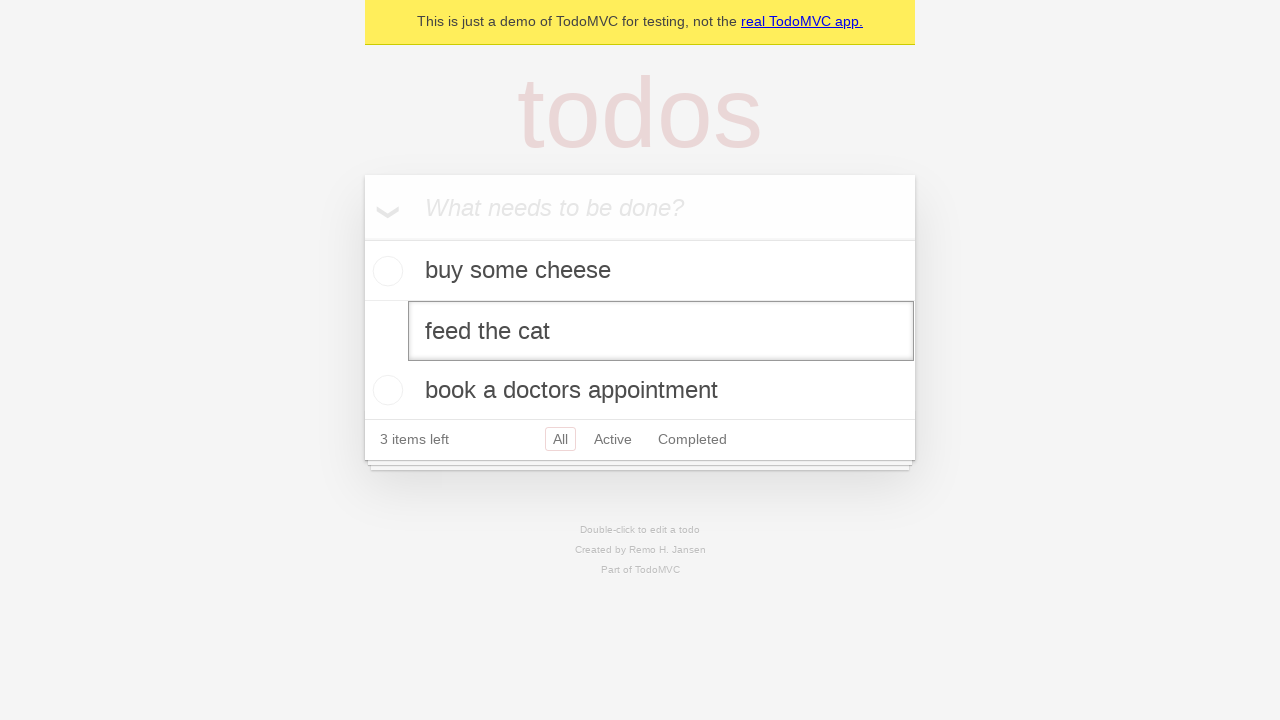

Filled edit field with new text 'buy some sausages' on .todo-list li >> nth=1 >> .edit
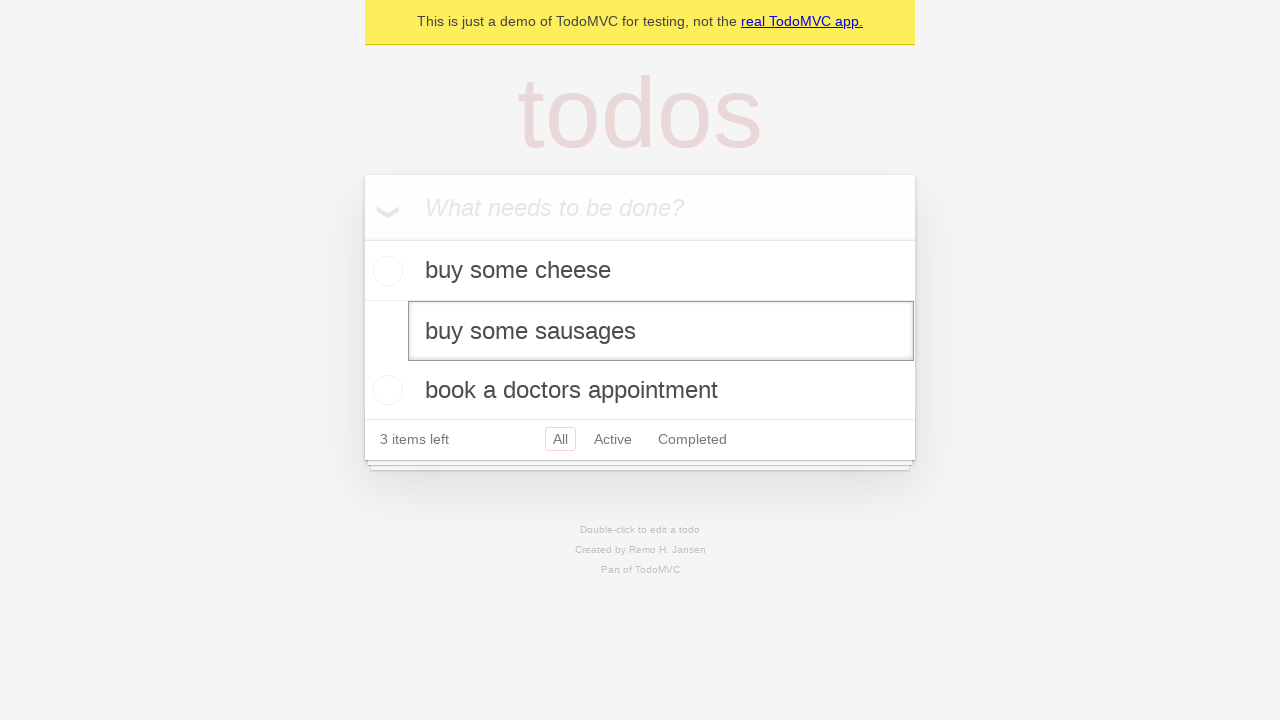

Pressed Enter to save the edited todo item on .todo-list li >> nth=1 >> .edit
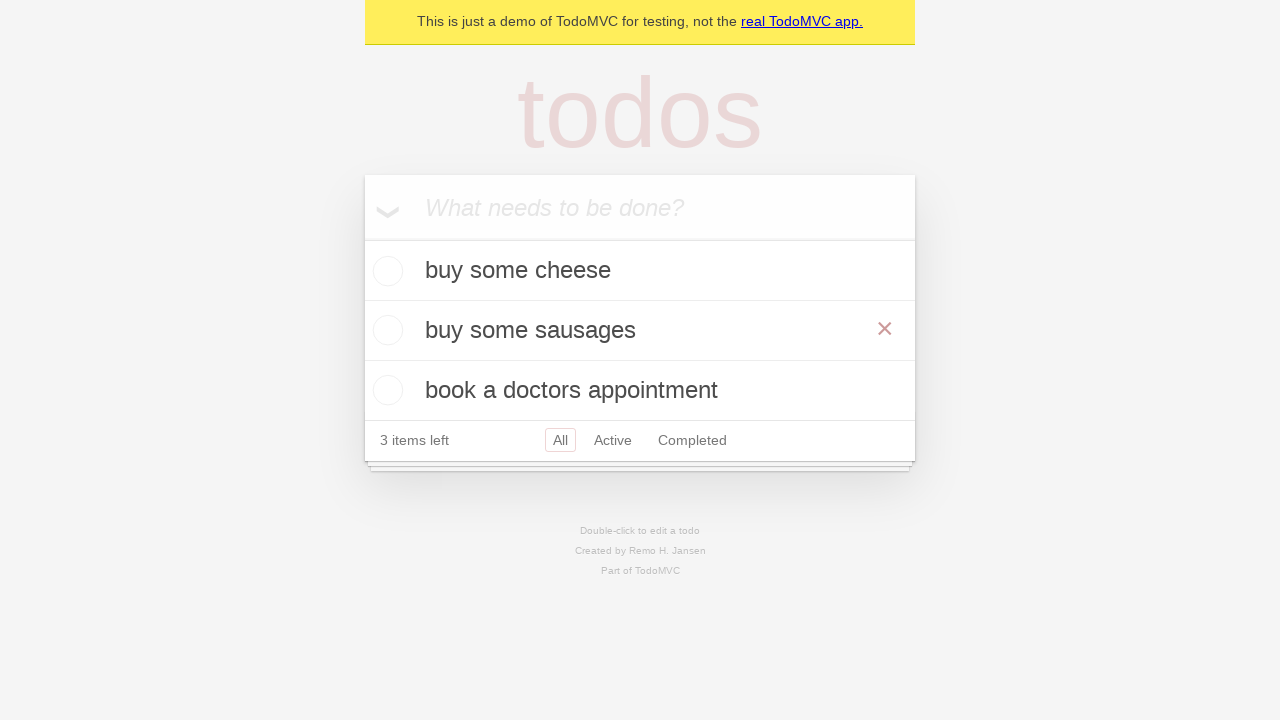

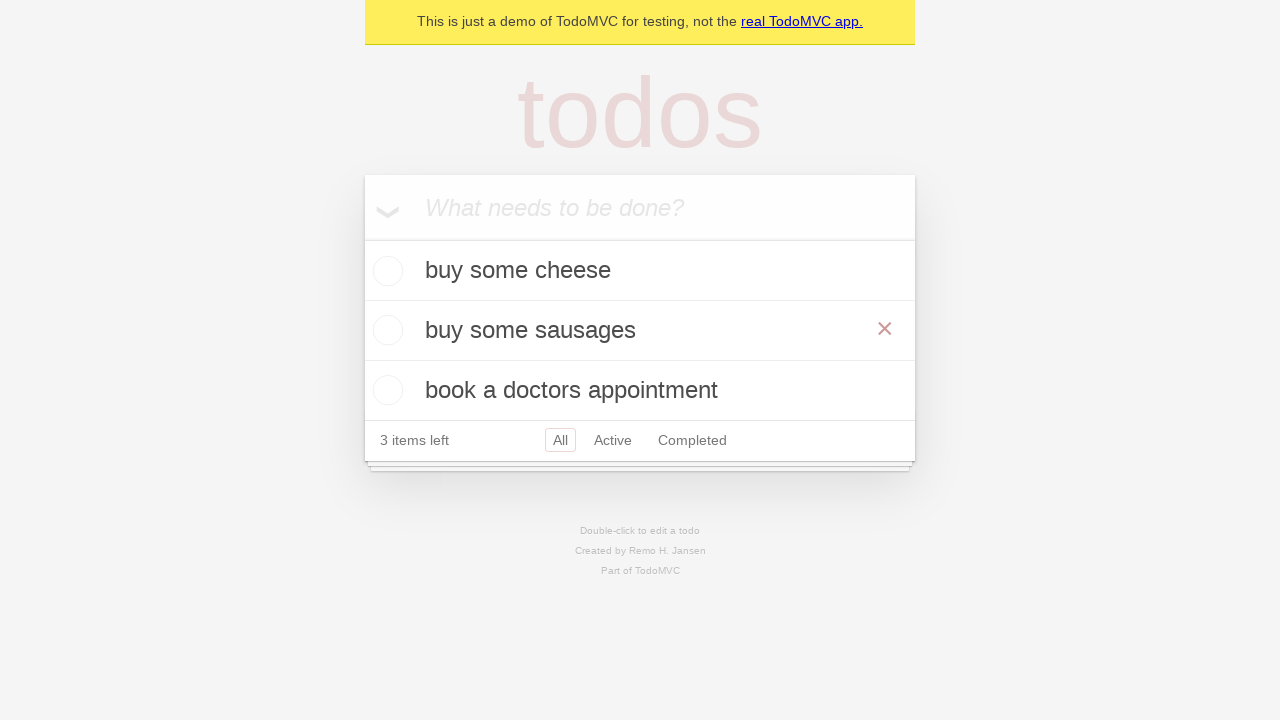